Tests a text box form by filling in personal information fields and demonstrating keyboard copy-paste functionality to copy the current address into the permanent address field, then submits the form.

Starting URL: https://demoqa.com/text-box

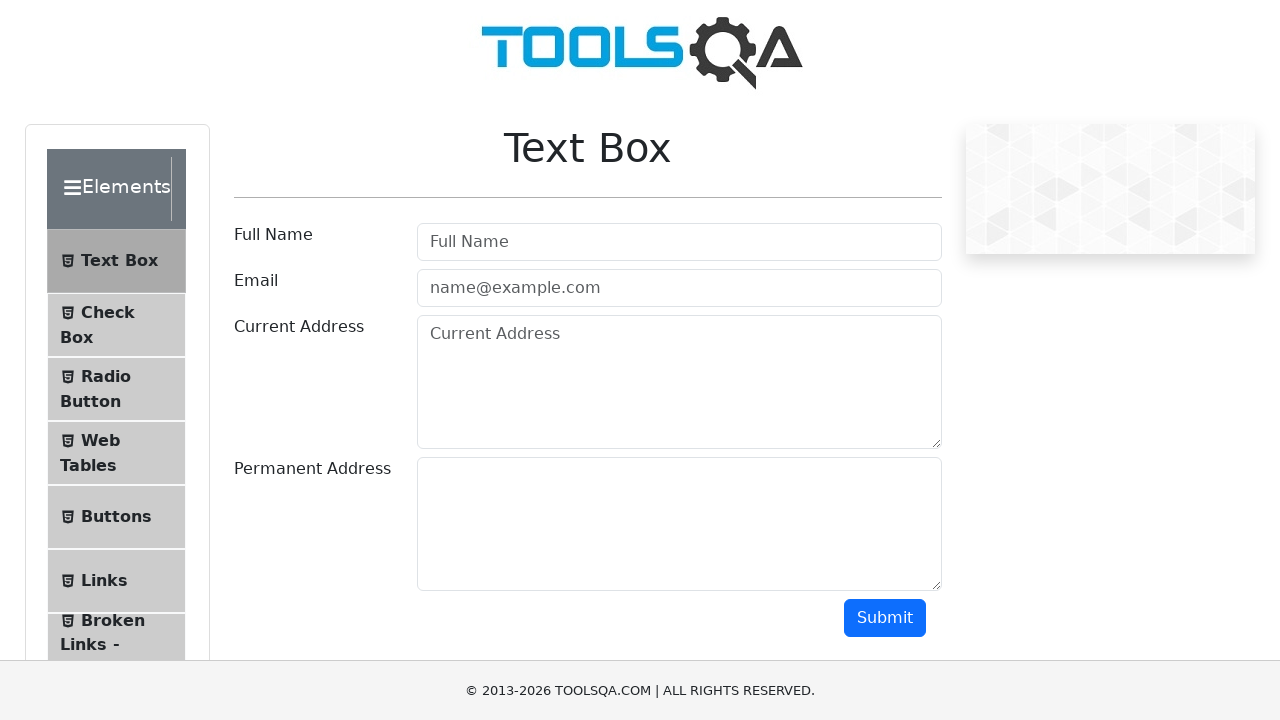

Filled full name field with 'Hedia Ghezaoui' on #userName
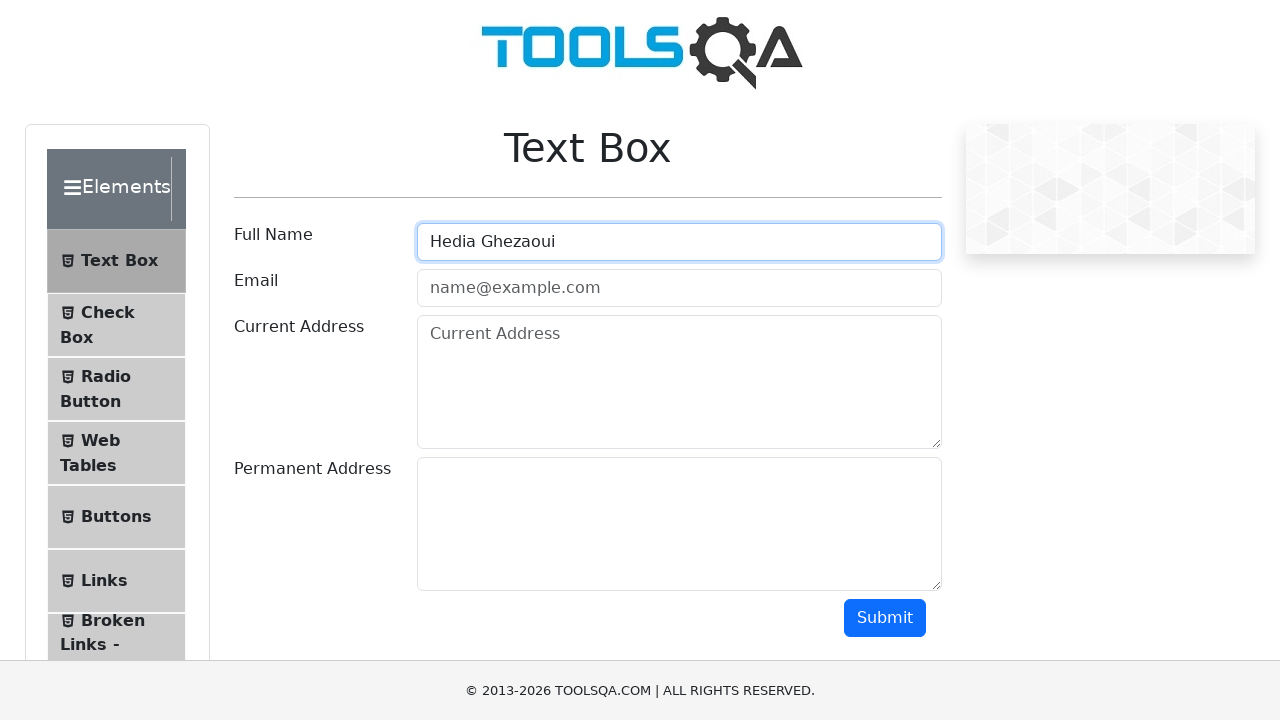

Filled email field with 'hdia.a@gmc.com' on #userEmail
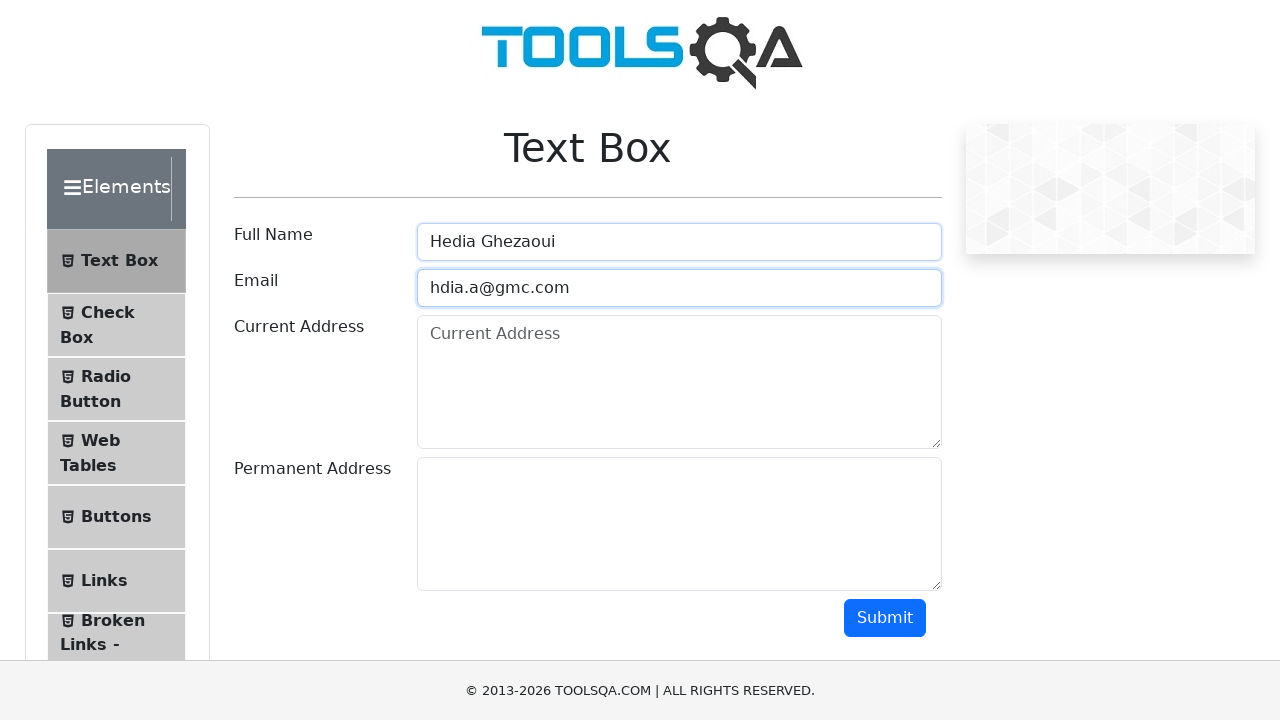

Filled current address field with 'France' on #currentAddress
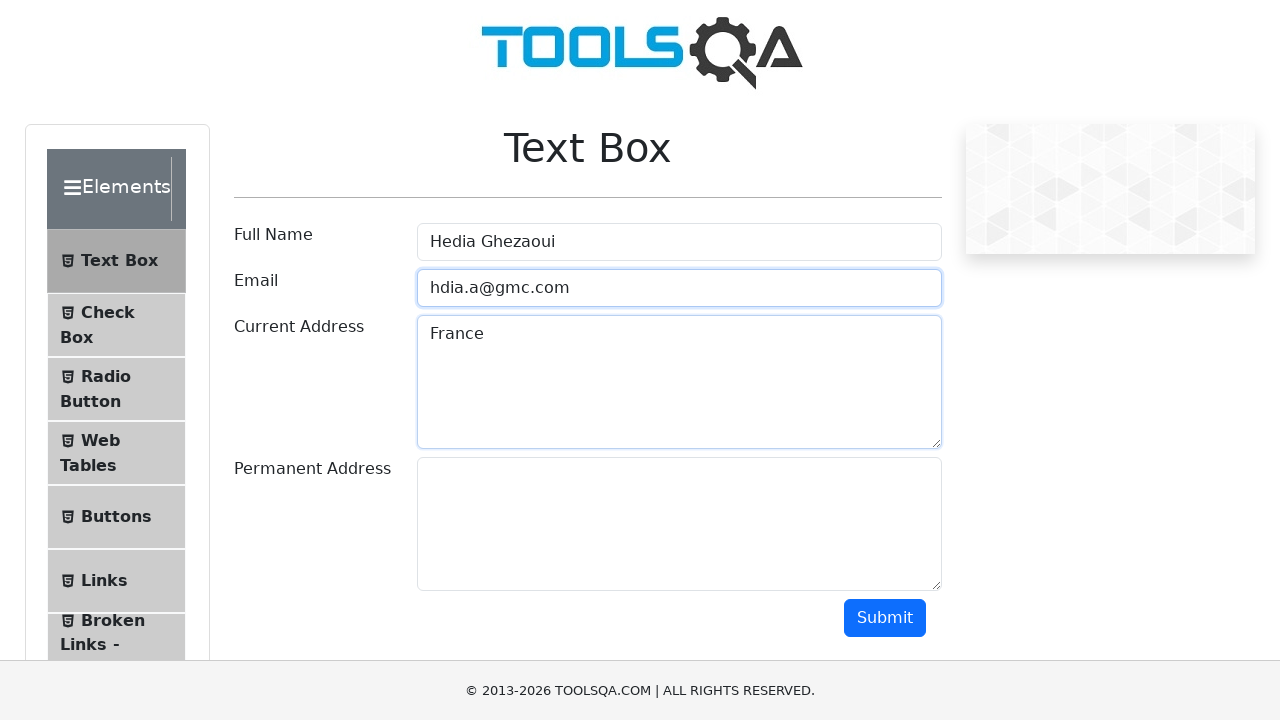

Clicked on current address field at (679, 382) on #currentAddress
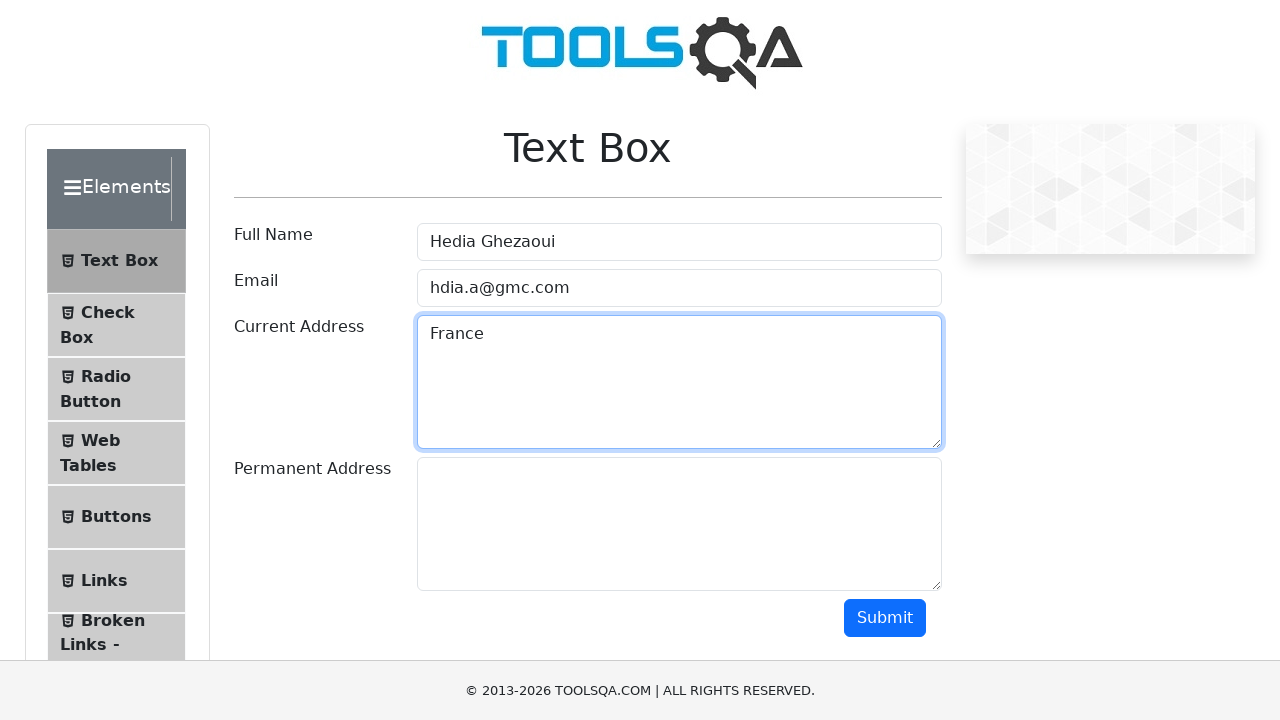

Selected all text in current address field using Ctrl+A
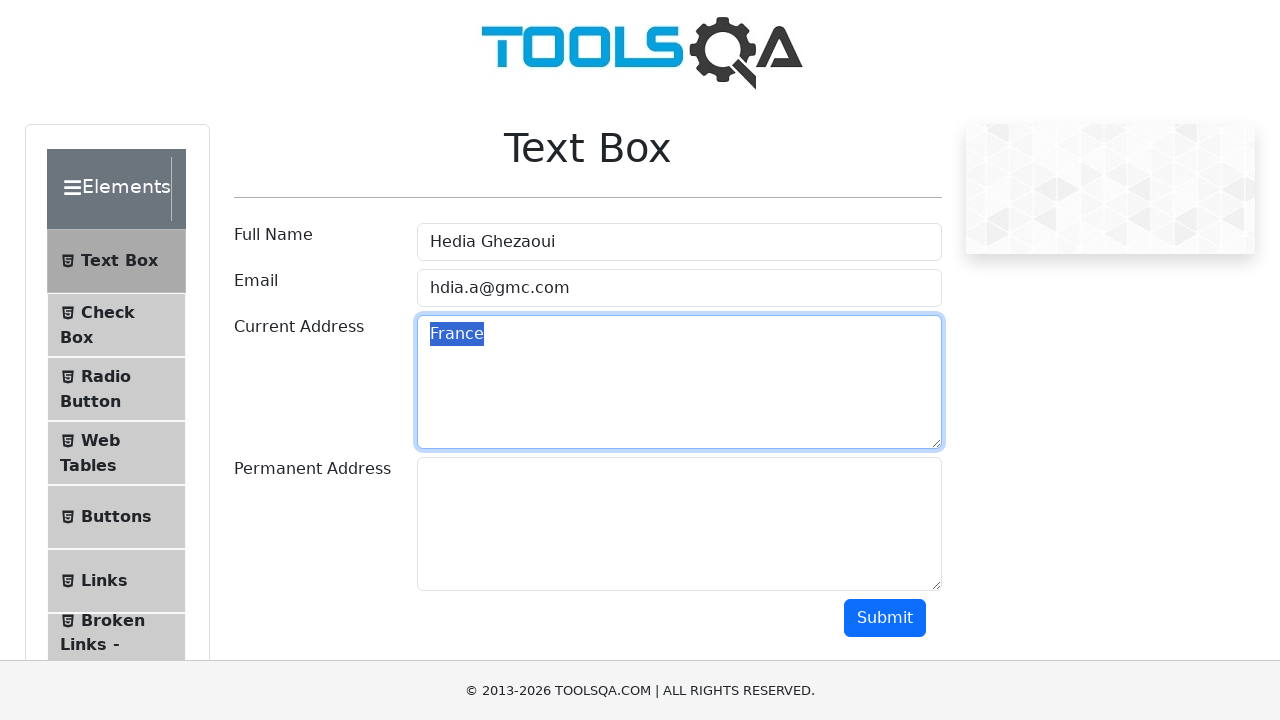

Copied selected text from current address field using Ctrl+C
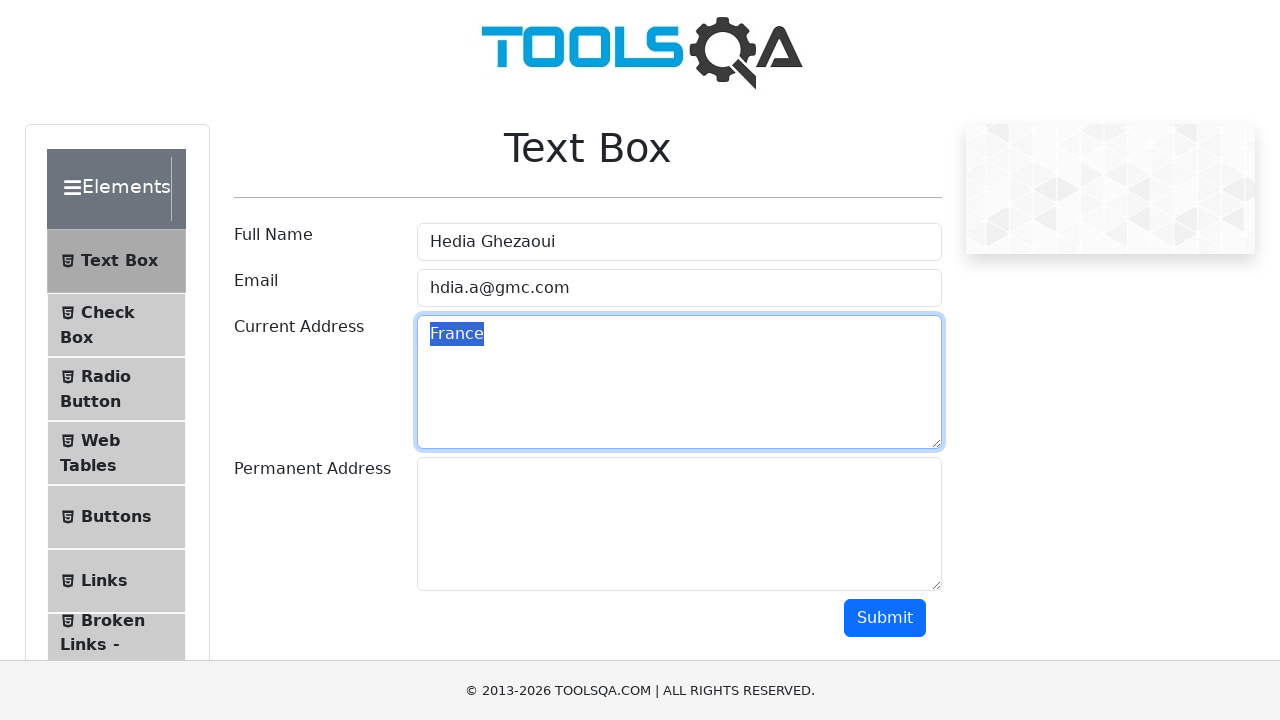

Clicked on permanent address field at (679, 524) on #permanentAddress
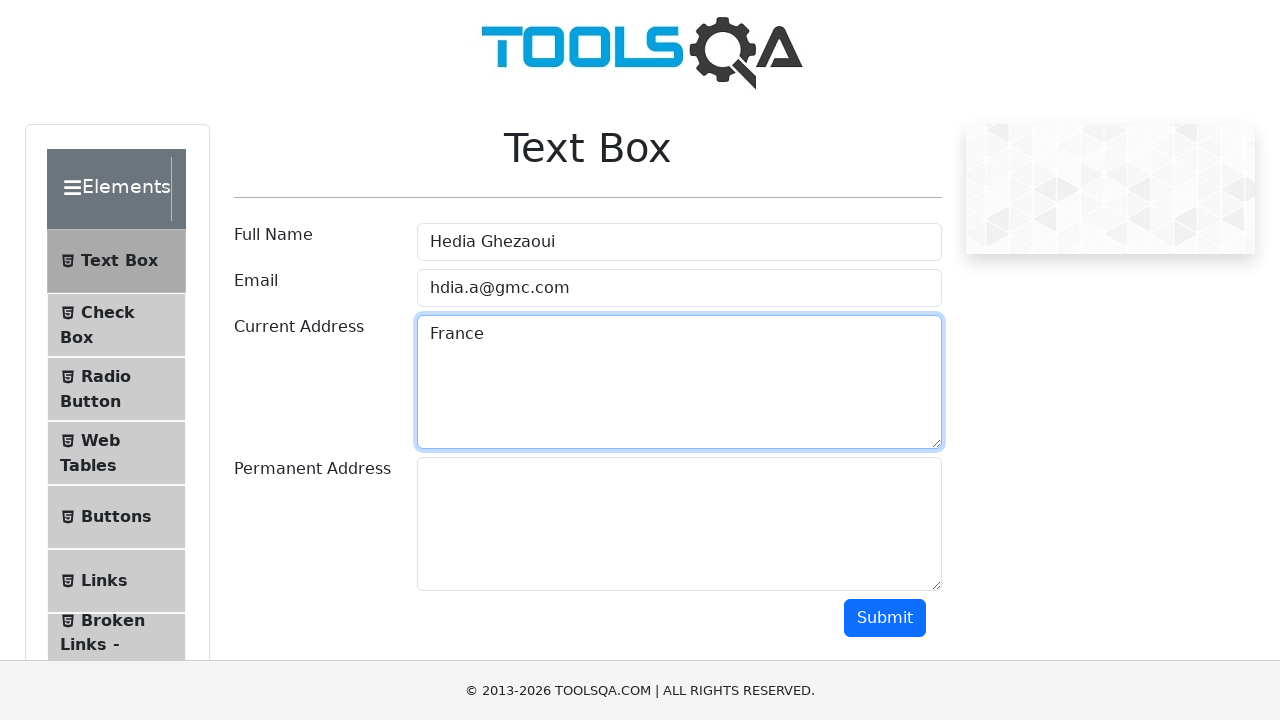

Pasted address into permanent address field using Ctrl+V
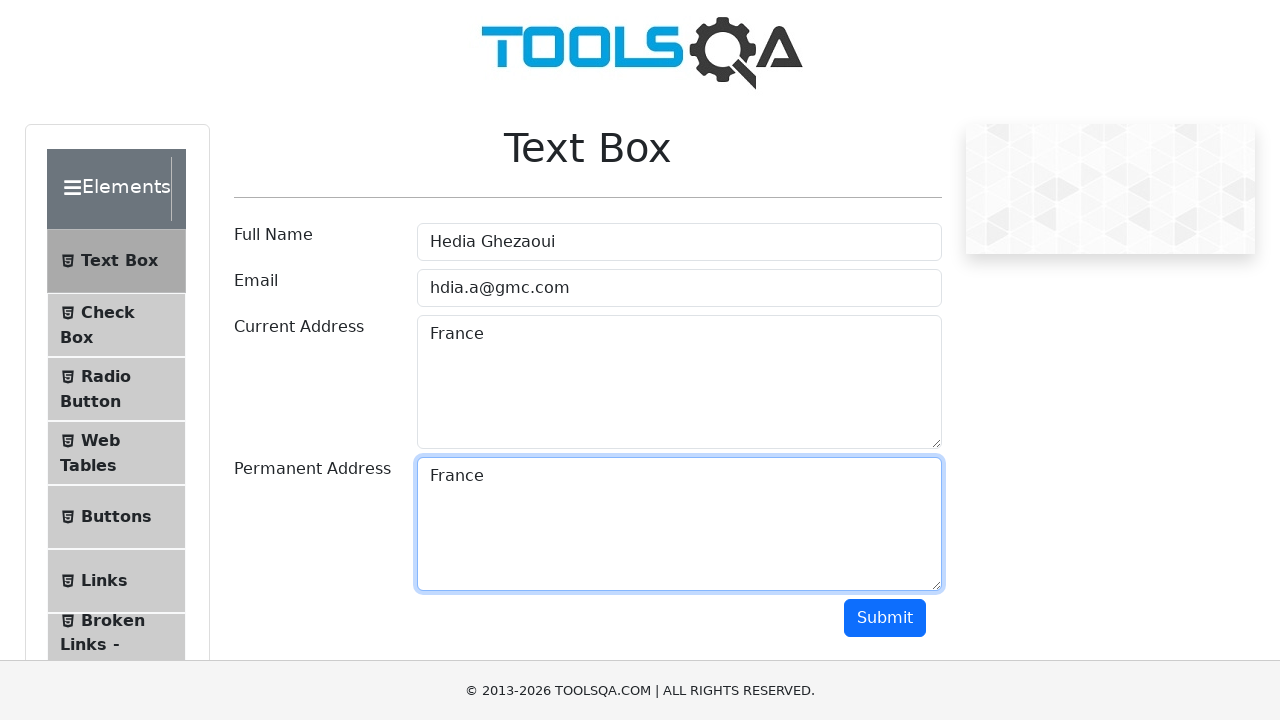

Clicked submit button to submit the form at (885, 618) on #submit
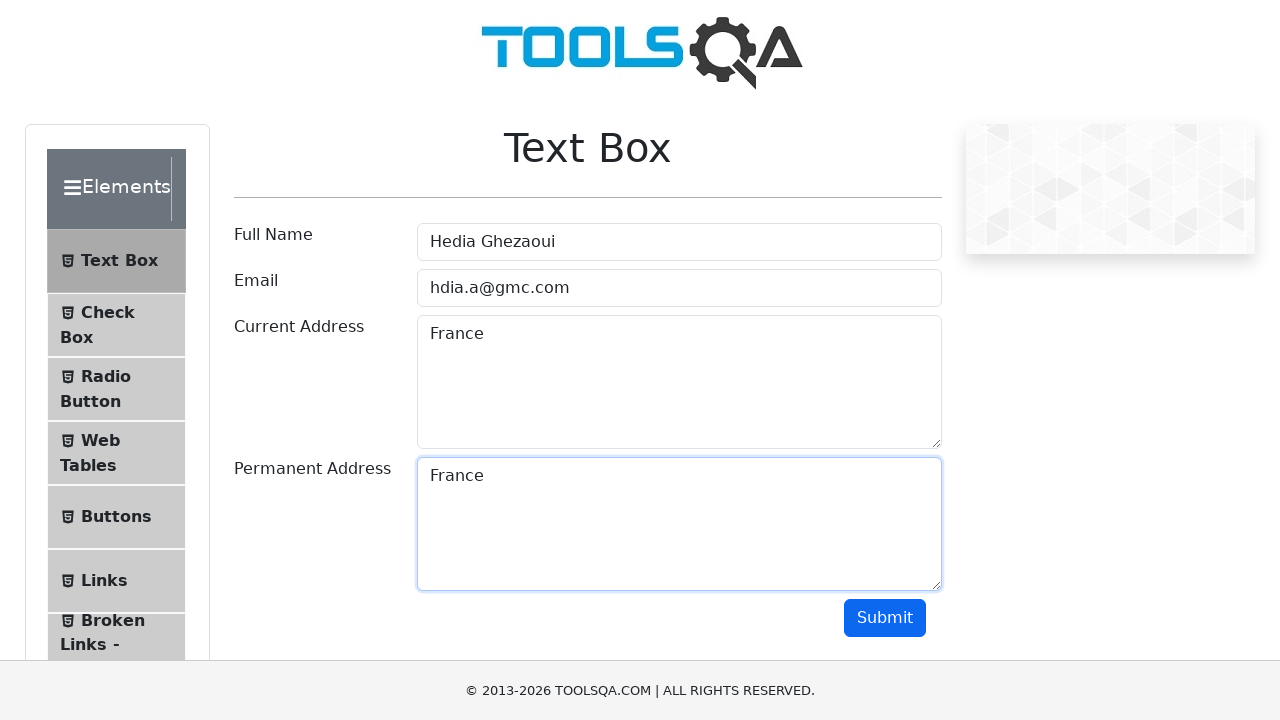

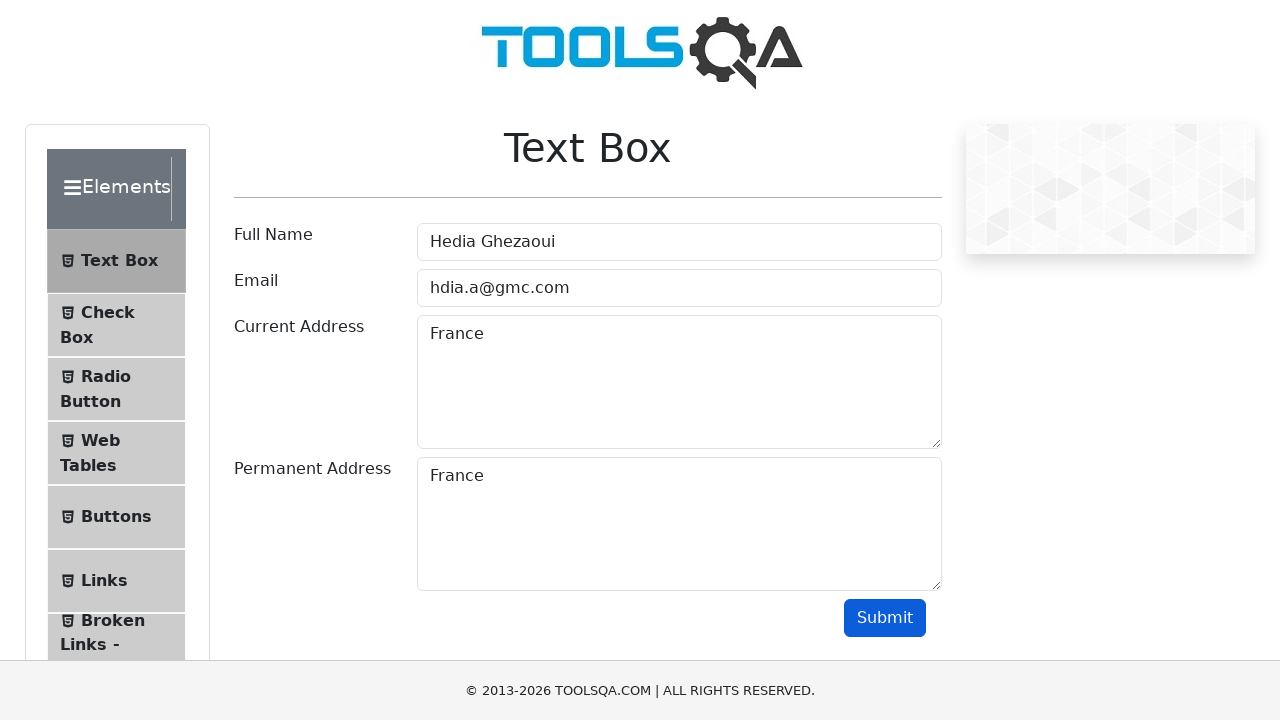